Tests autocomplete functionality by typing a partial search term and navigating through suggestions using keyboard arrow keys

Starting URL: https://rahulshettyacademy.com/AutomationPractice/

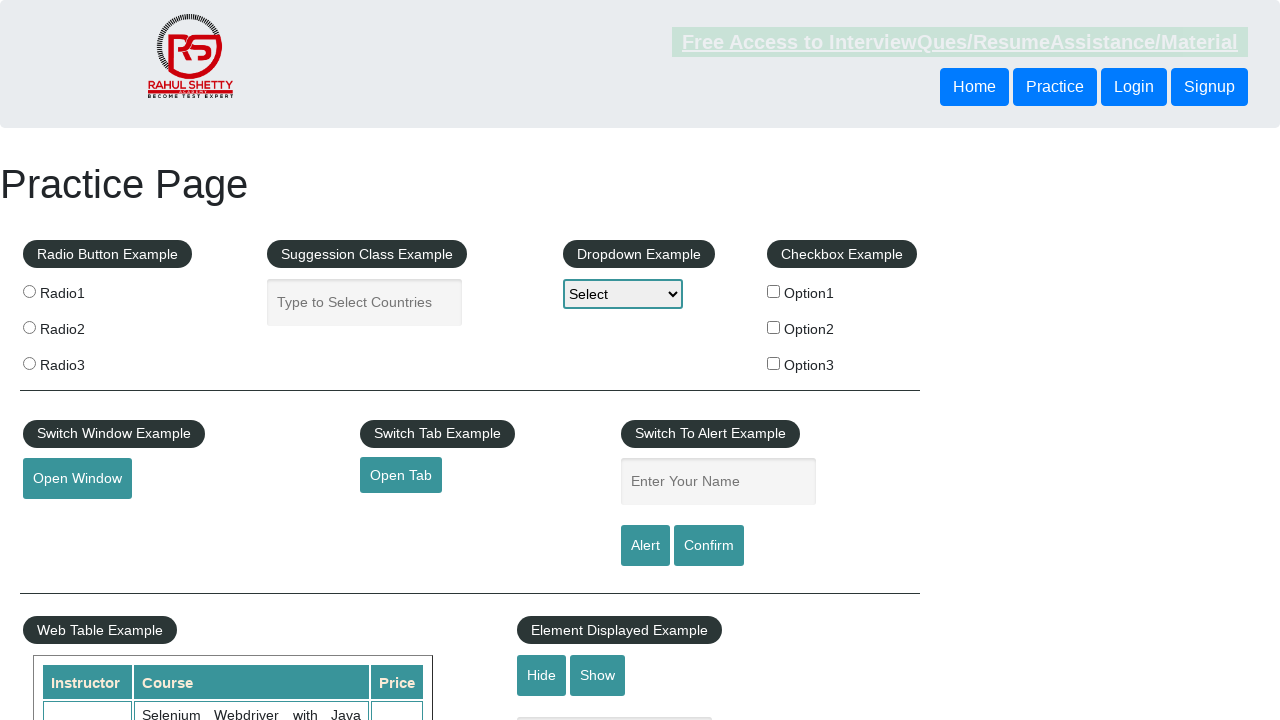

Filled autocomplete field with partial search term 'ind' on #autocomplete
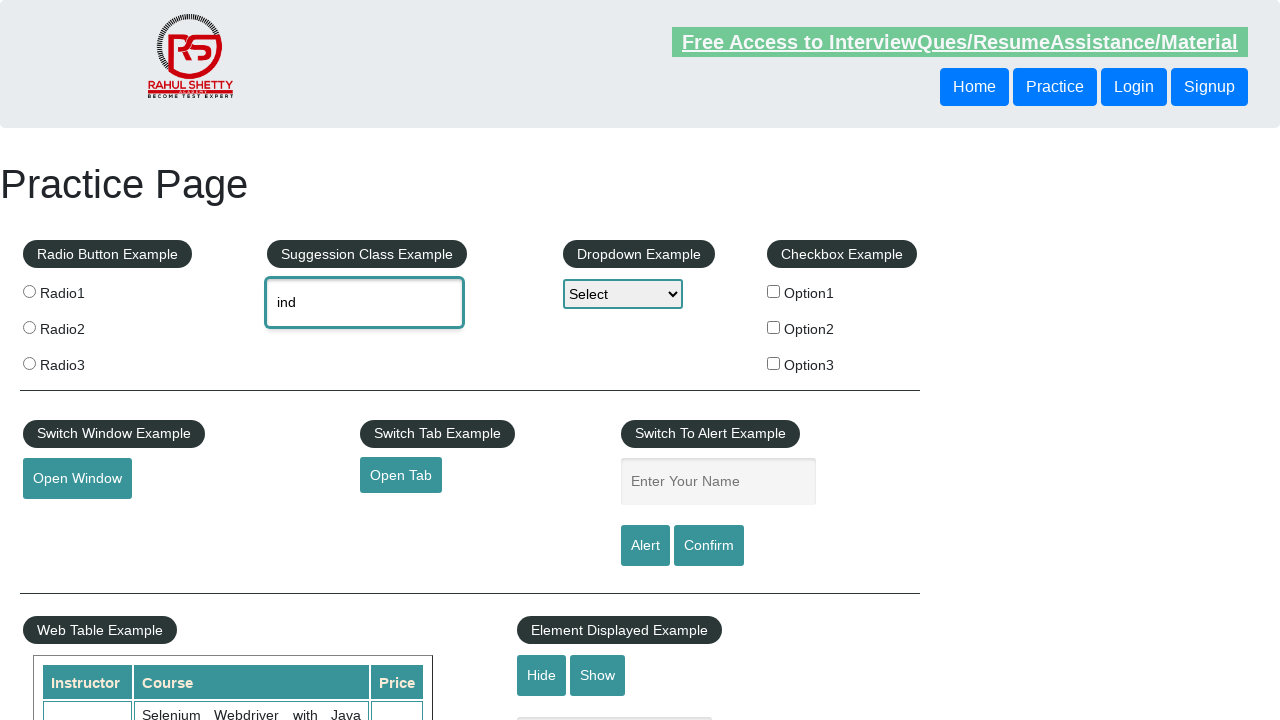

Waited 2 seconds for autocomplete suggestions to appear
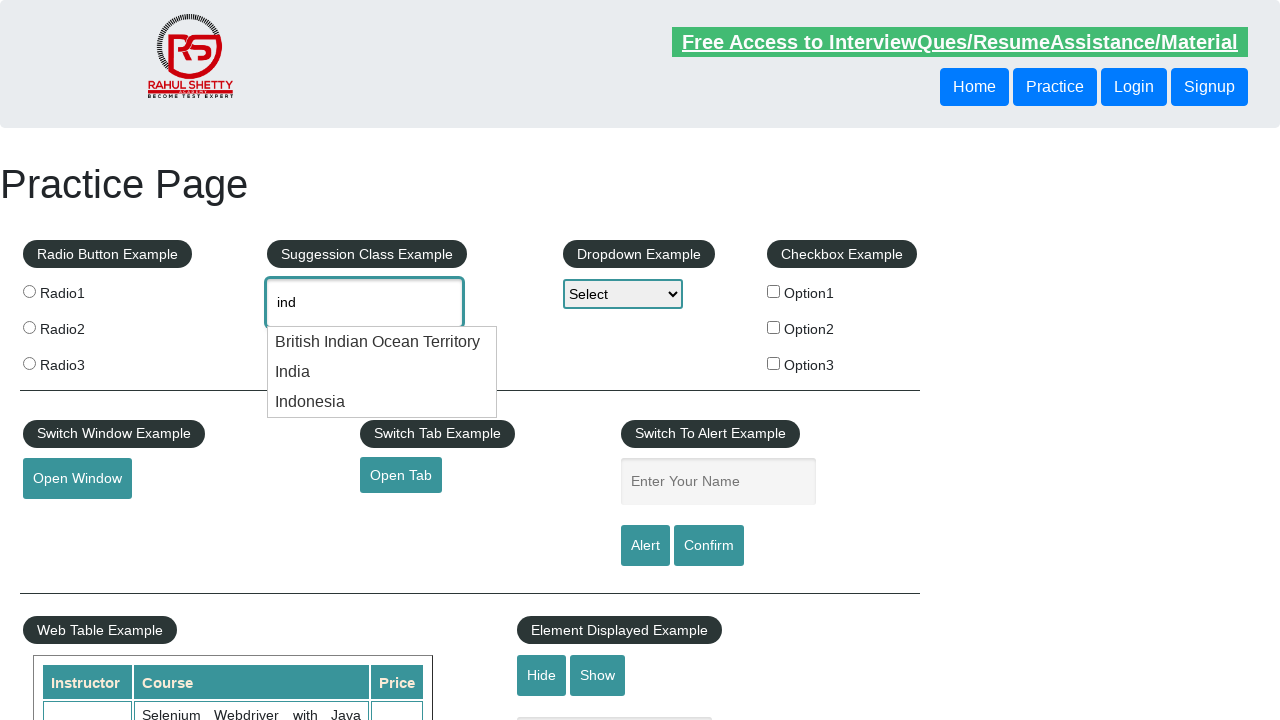

Pressed ArrowDown key once to navigate to first suggestion on #autocomplete
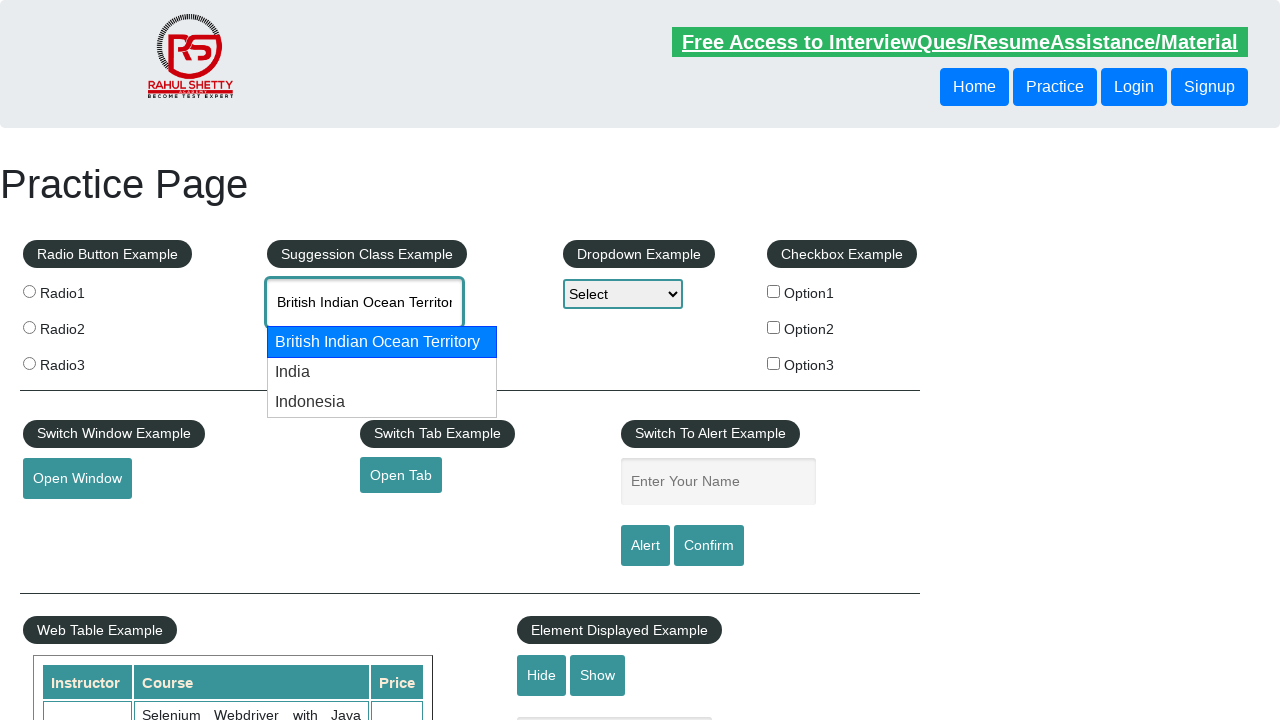

Pressed ArrowDown key second time to navigate to second suggestion on #autocomplete
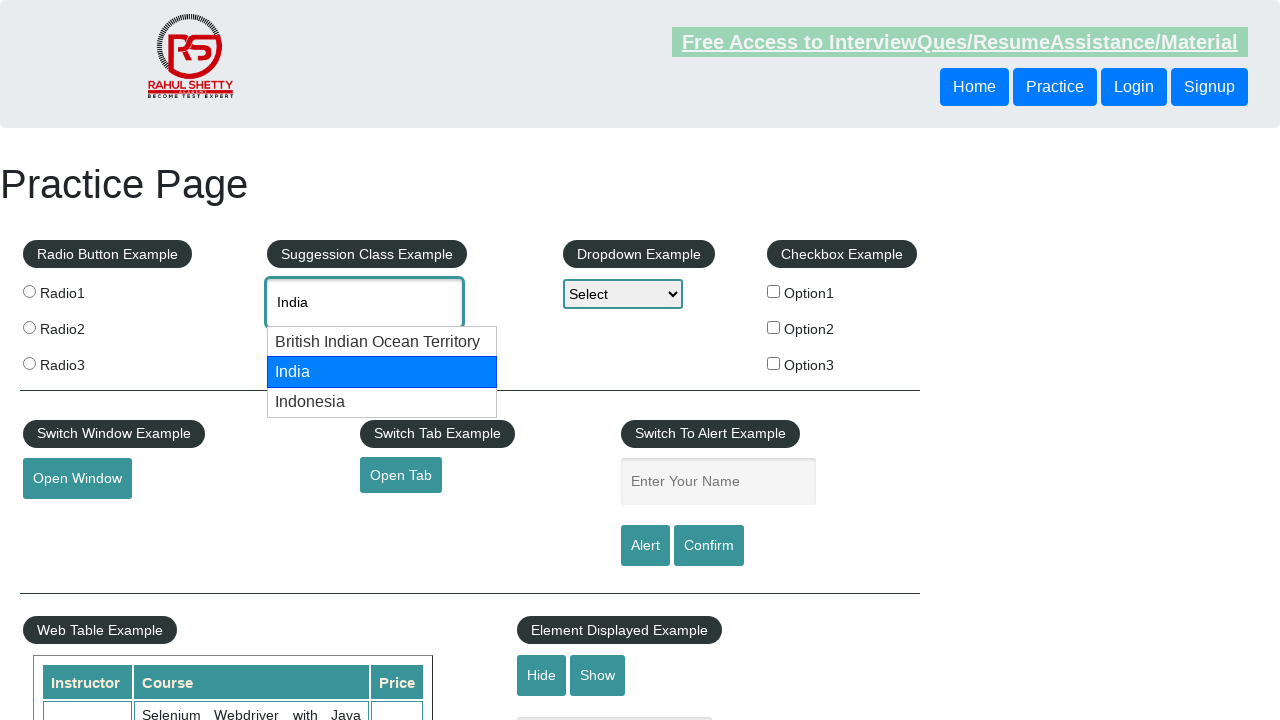

Verified autocomplete field is present after navigation
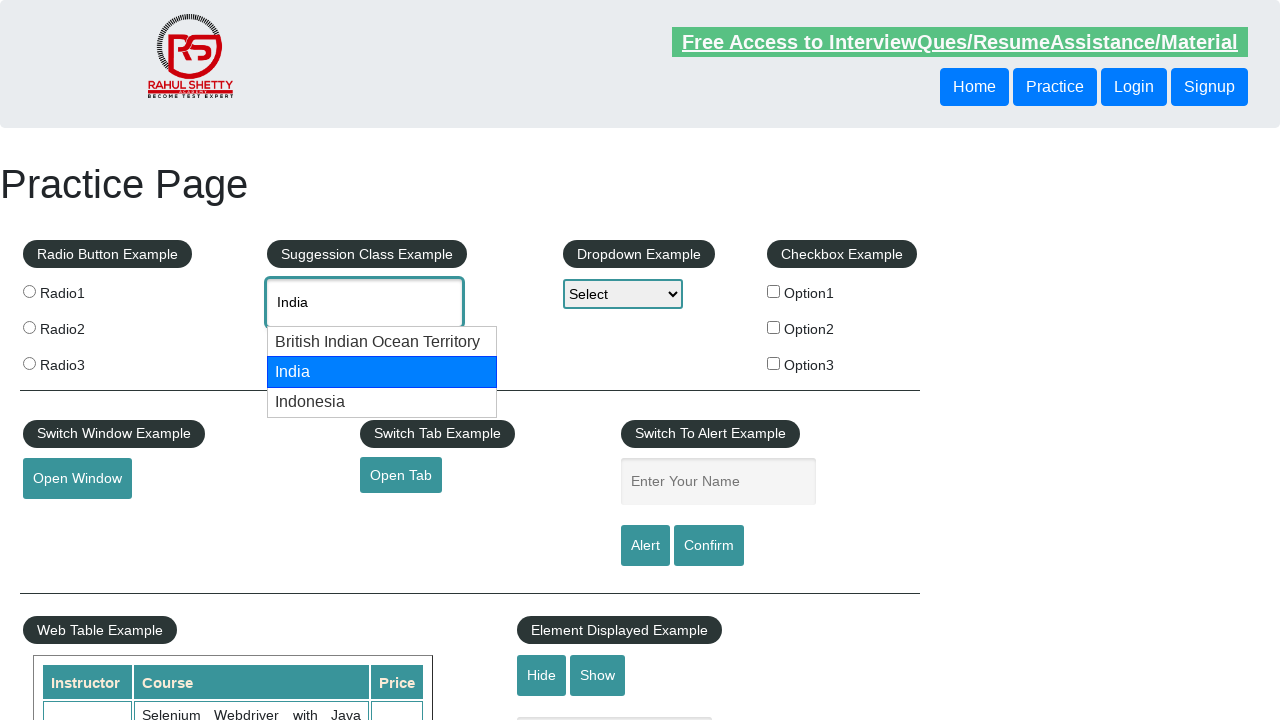

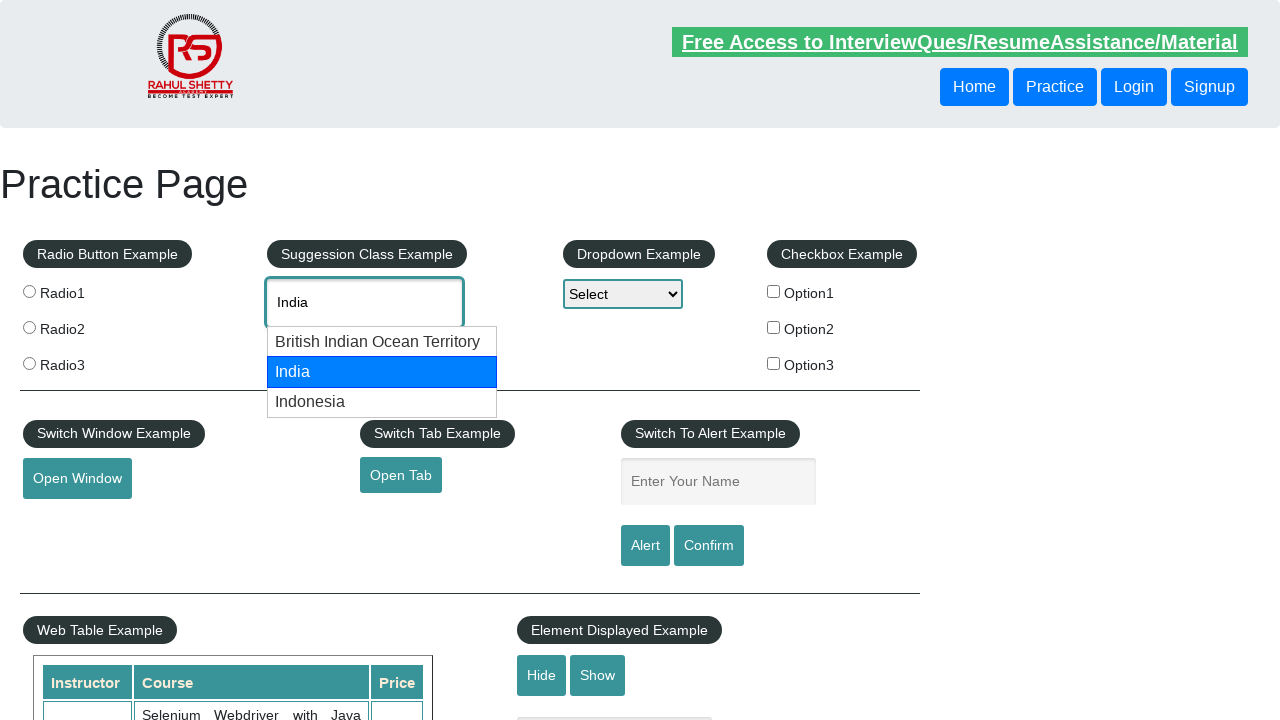